Tests adding a MacBook Air laptop to the shopping cart on DemoBlaze website by navigating through categories, selecting the product, and verifying it appears in the cart

Starting URL: https://www.demoblaze.com/

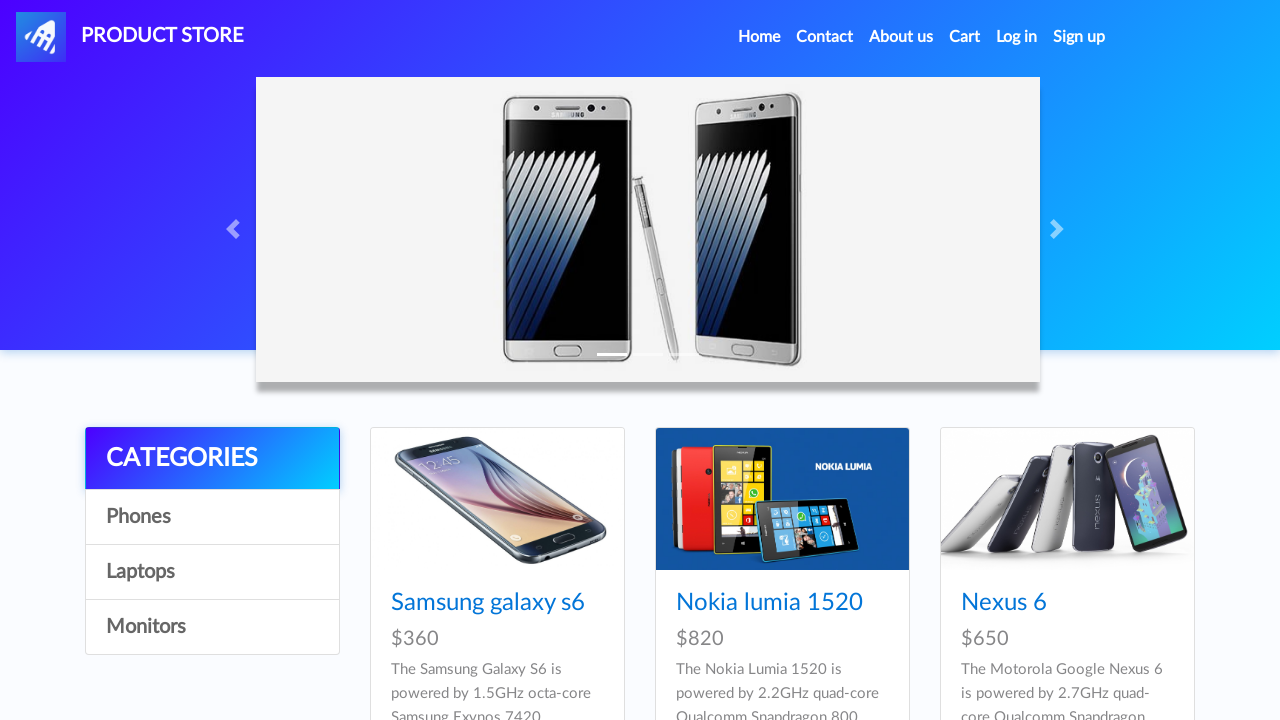

Clicked on Laptops category at (212, 572) on xpath=/html/body/div[5]/div/div[1]/div/a[3]
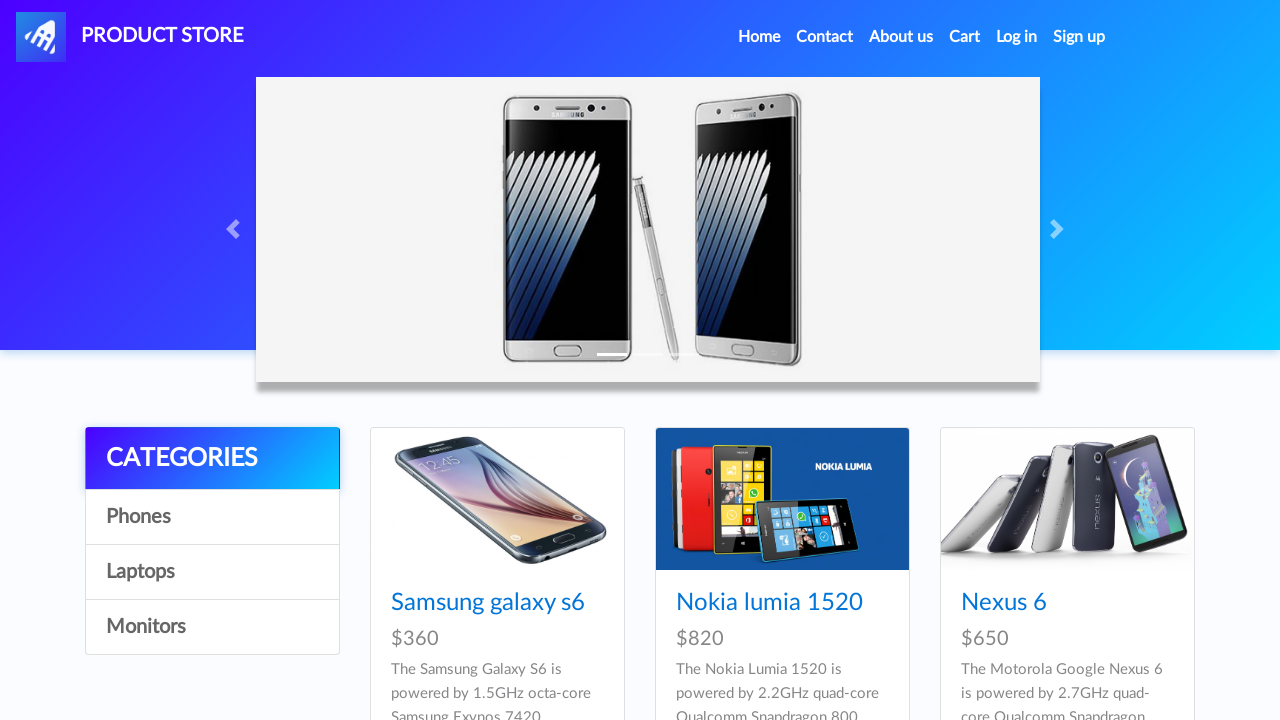

Clicked on MacBook Air product at (1028, 603) on text=MacBook air
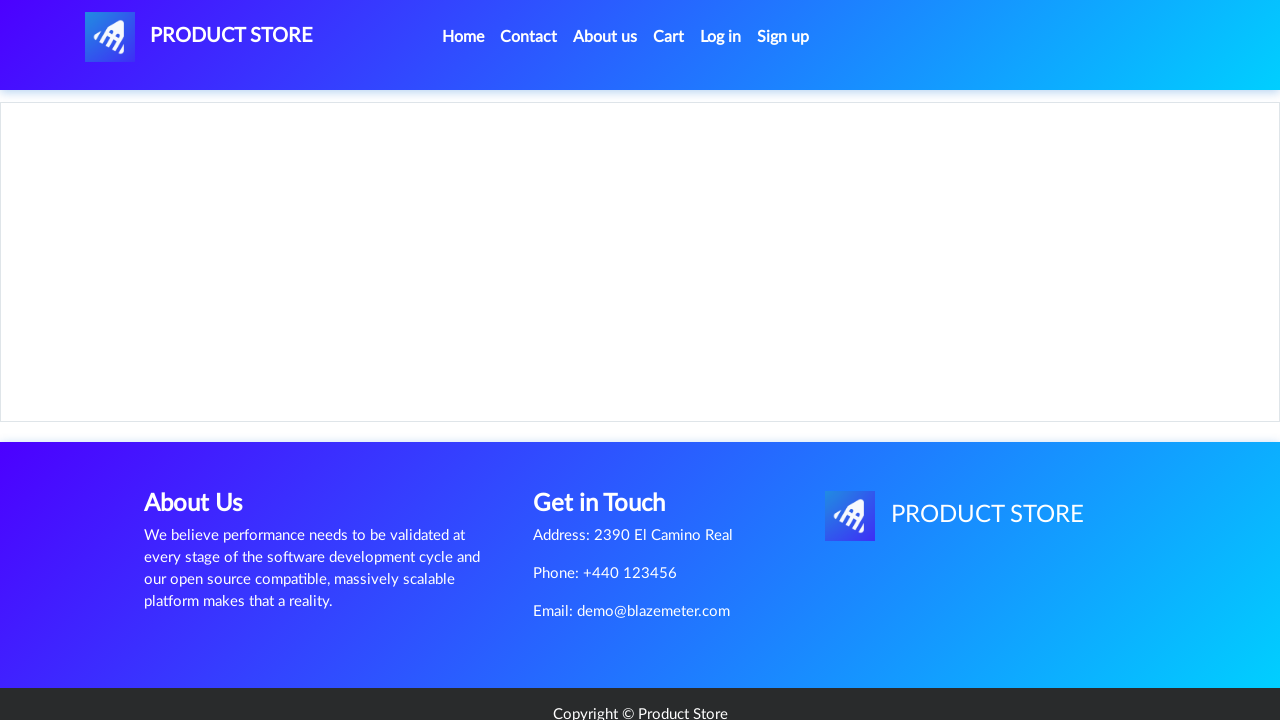

Clicked Add to cart button at (610, 440) on xpath=/html/body/div[5]/div/div[2]/div[2]/div/a
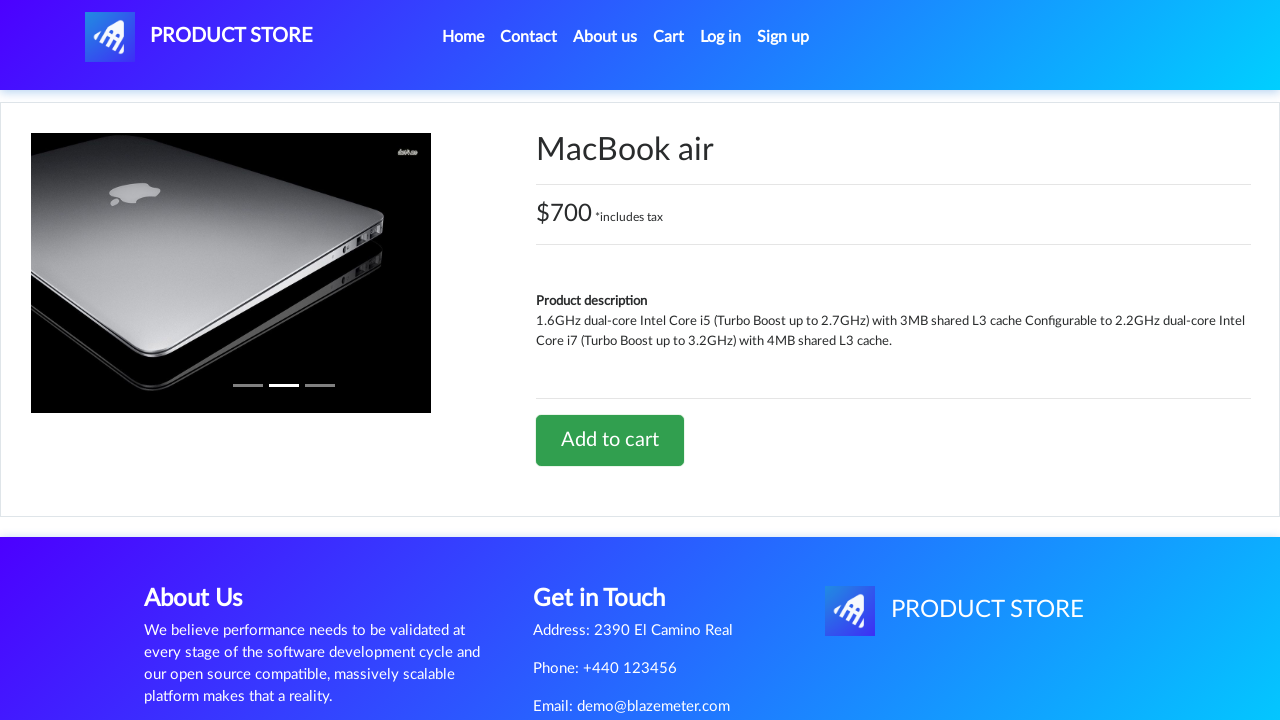

Accepted confirmation dialog
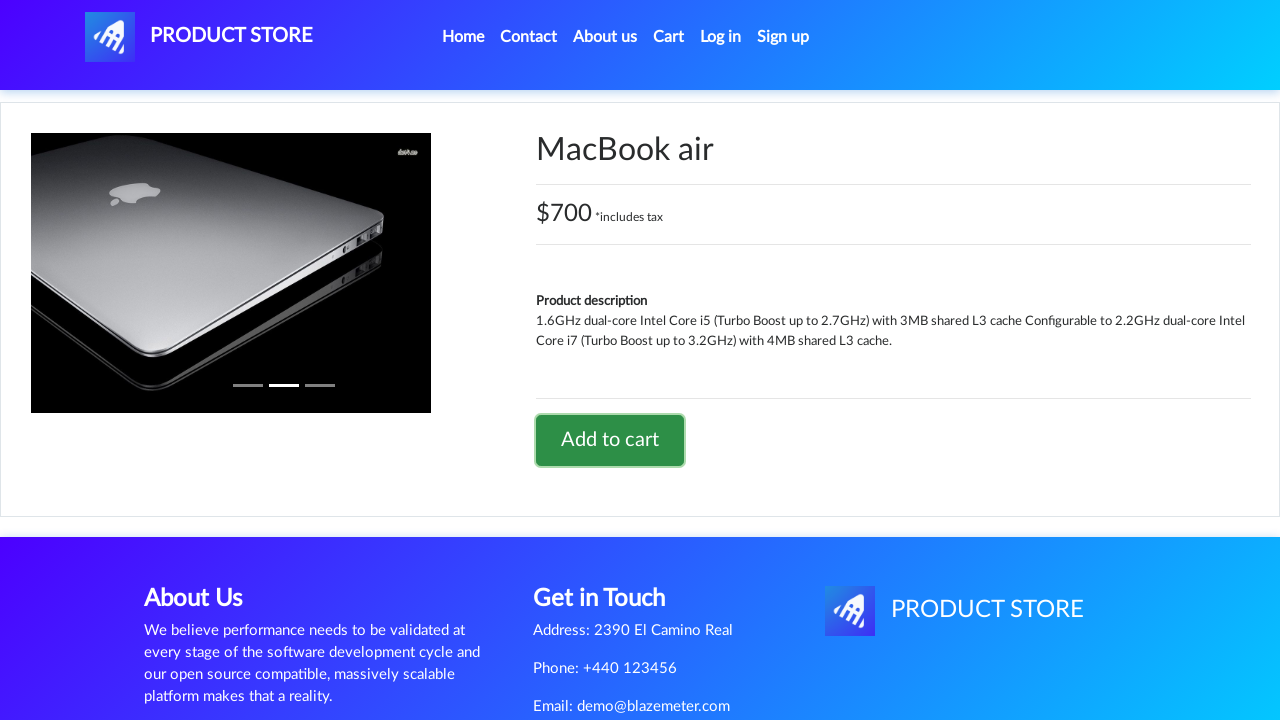

Navigated to shopping cart at (669, 37) on #cartur
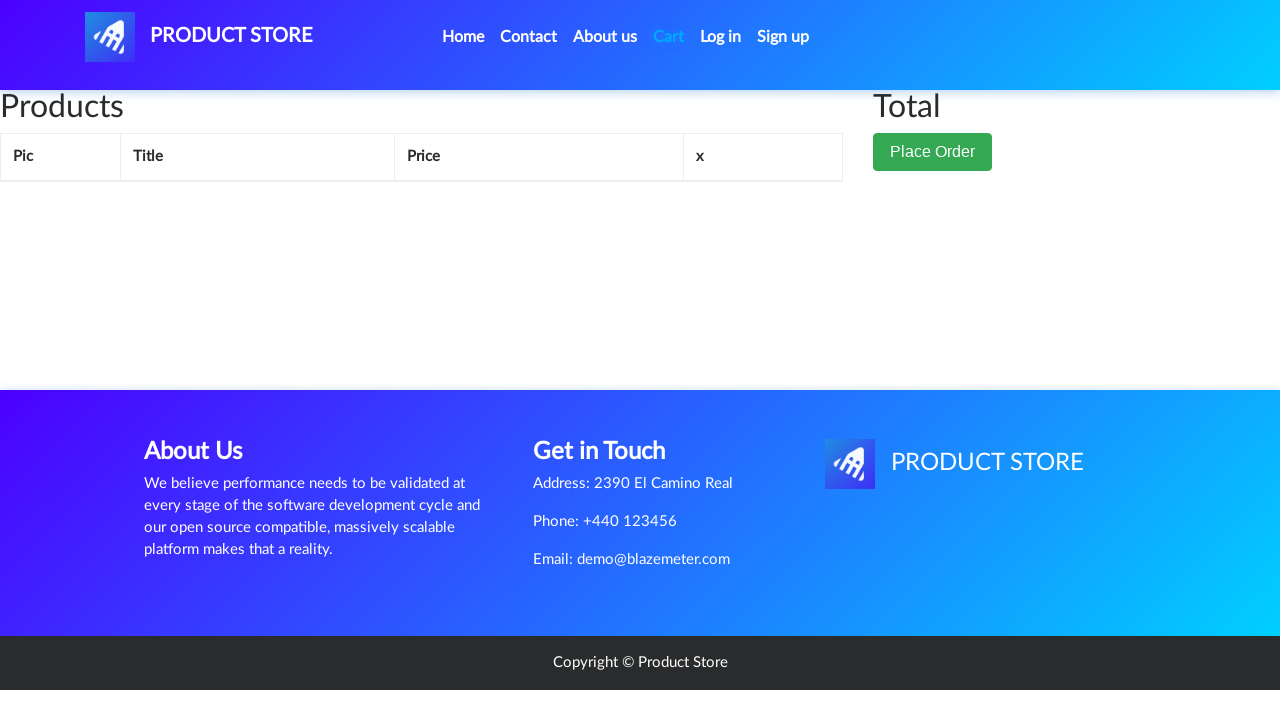

Cart items loaded successfully
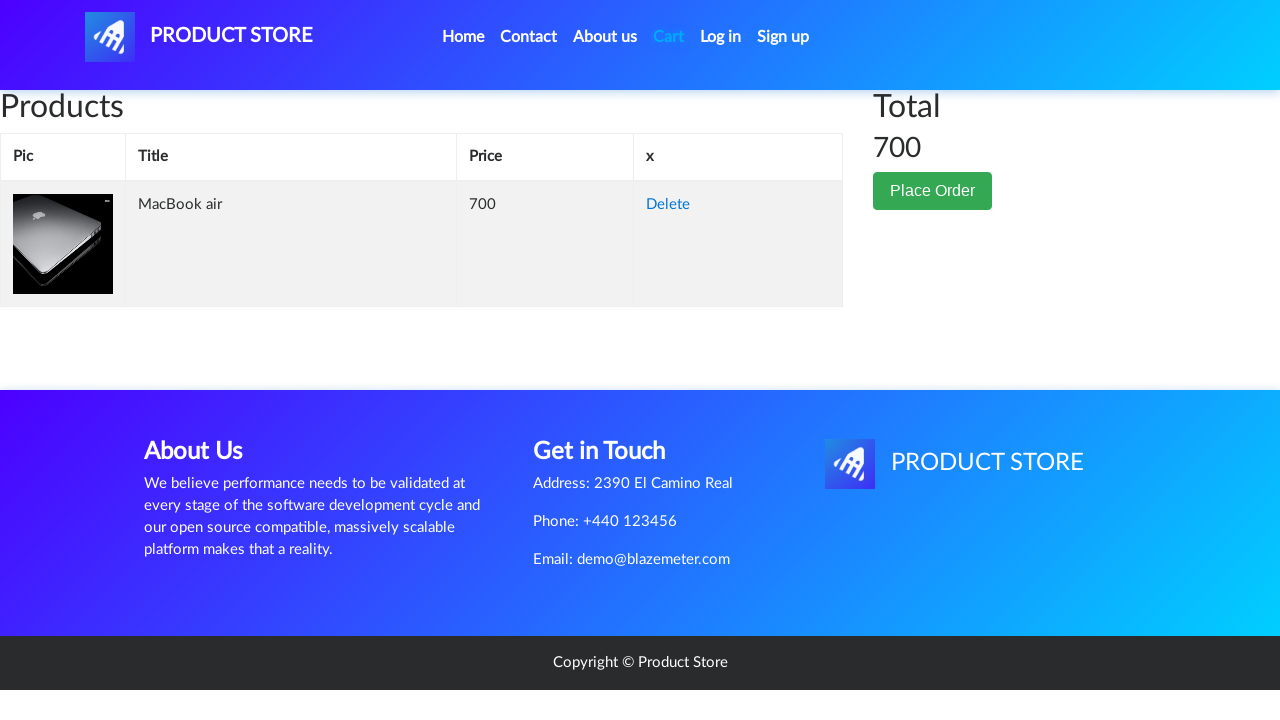

Located product title element in cart
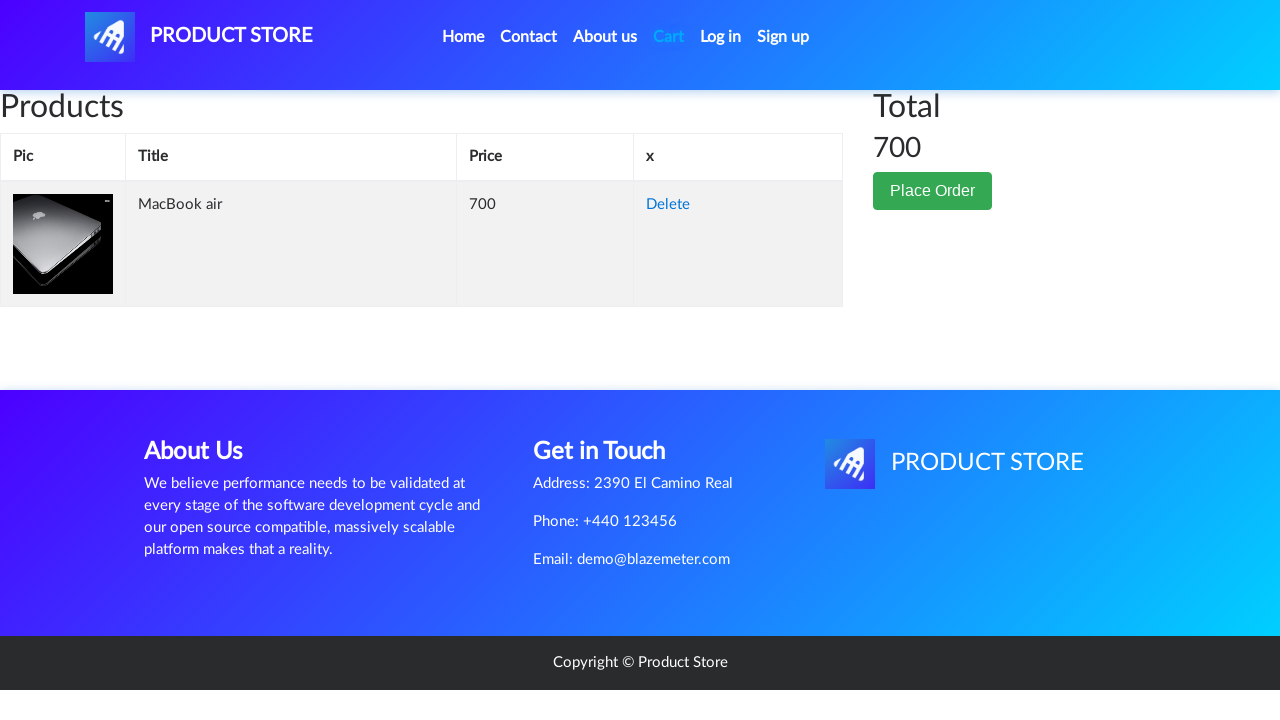

Located product price element in cart
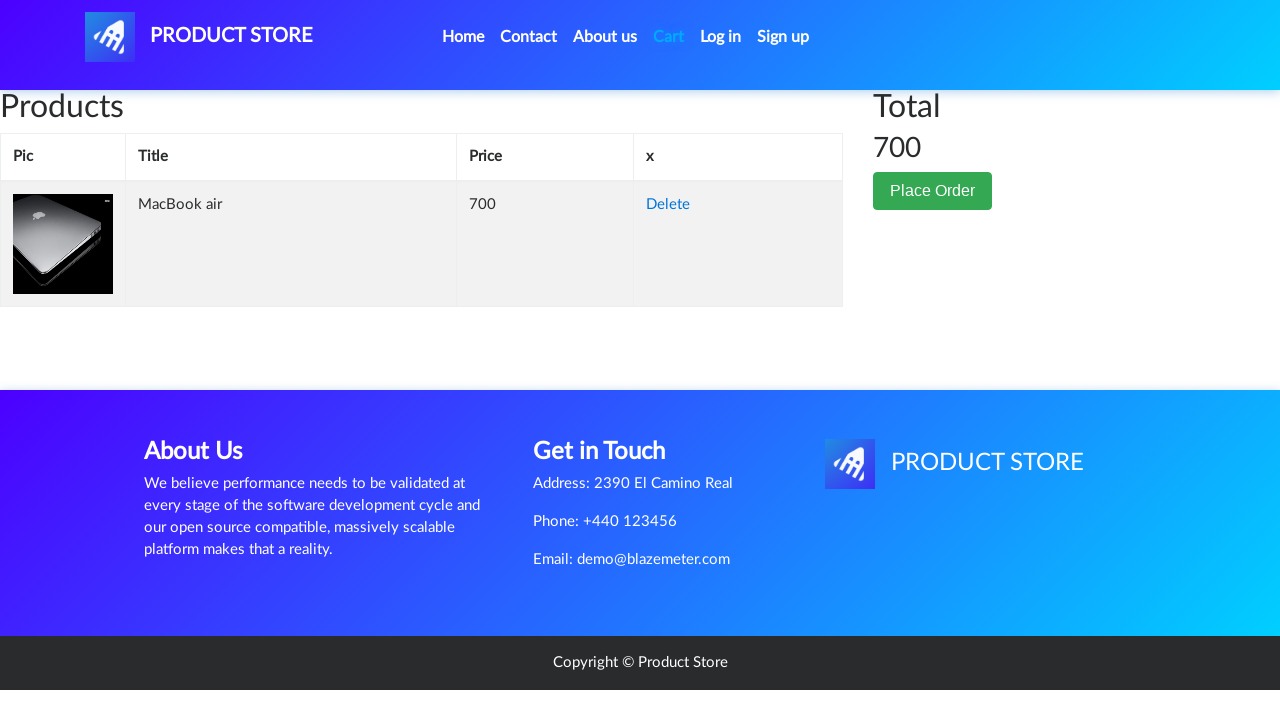

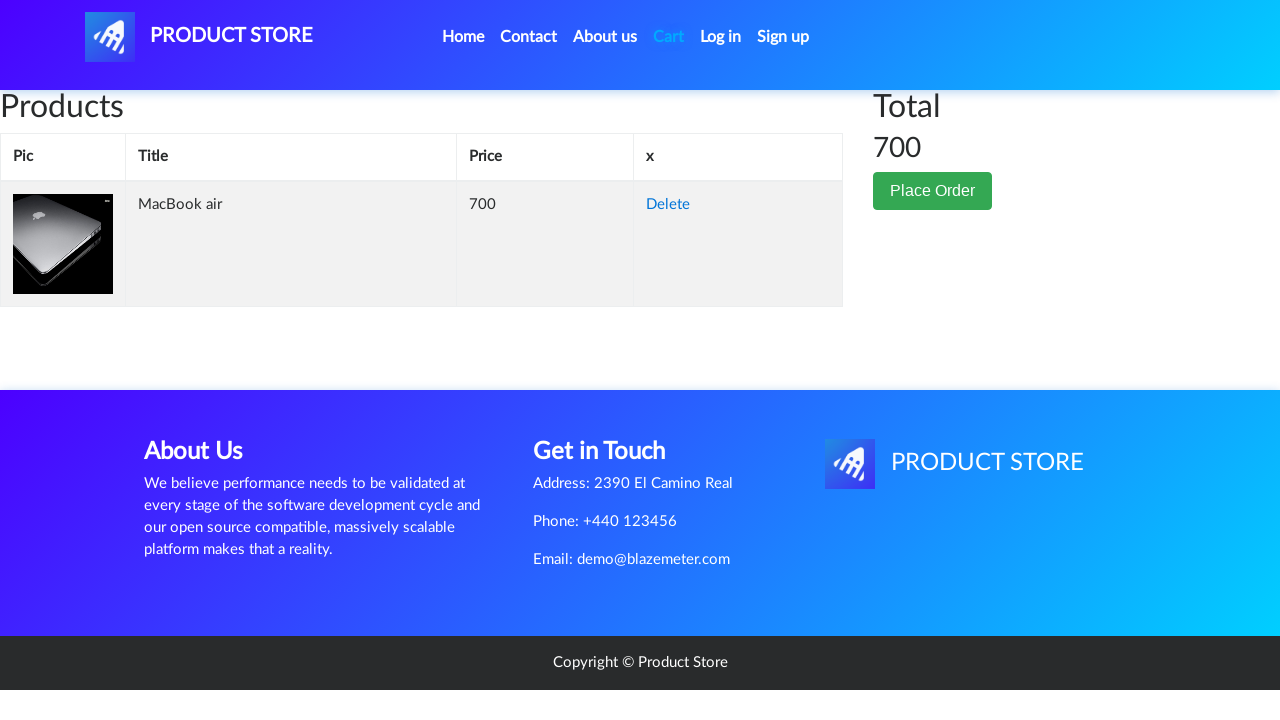